Tests drag and drop functionality on jQuery UI demo page by dragging an element and dropping it onto a target

Starting URL: https://jqueryui.com/droppable/

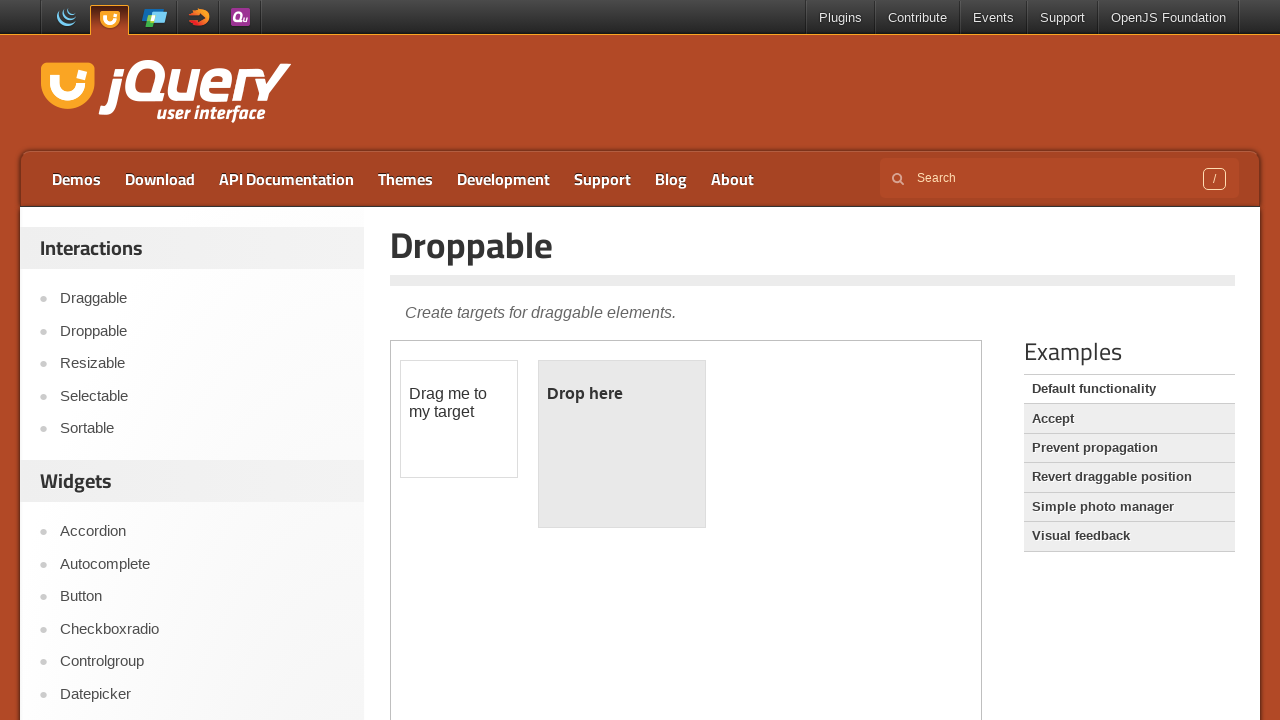

Located the demo iframe containing drag and drop elements
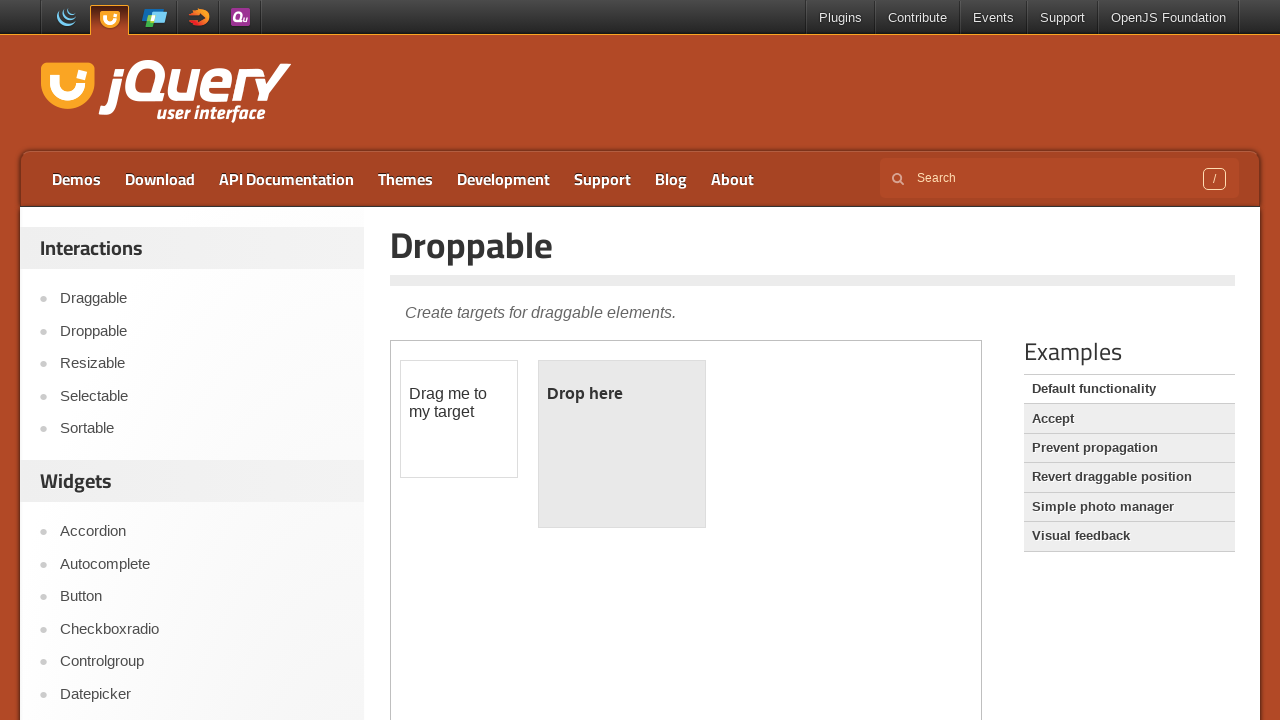

Located the draggable element with id 'draggable'
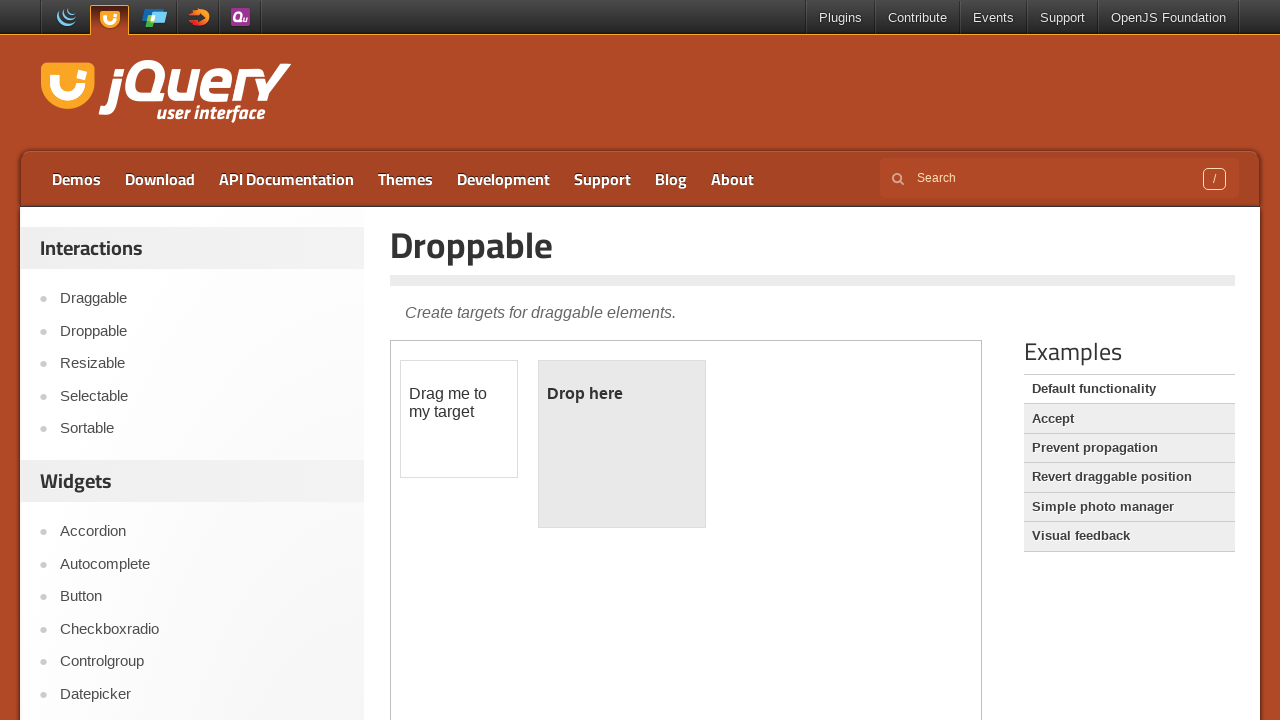

Located the droppable target element with id 'droppable'
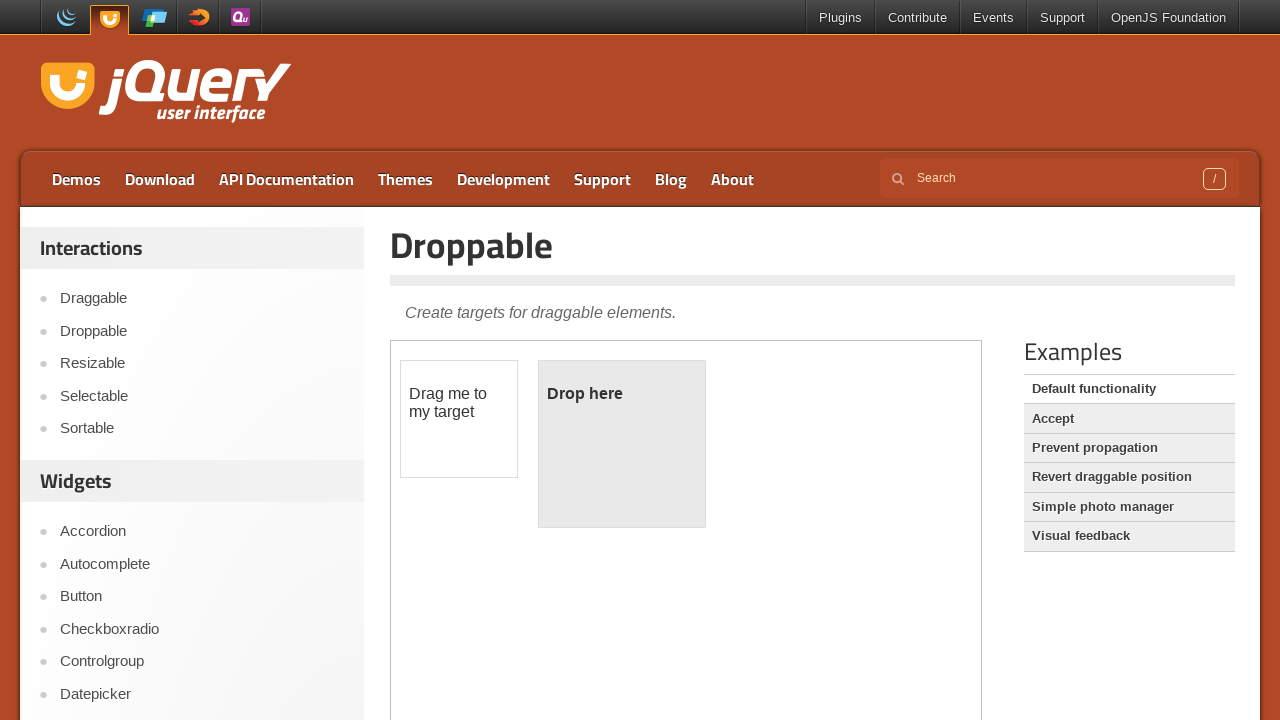

Dragged the draggable element and dropped it onto the droppable target at (622, 444)
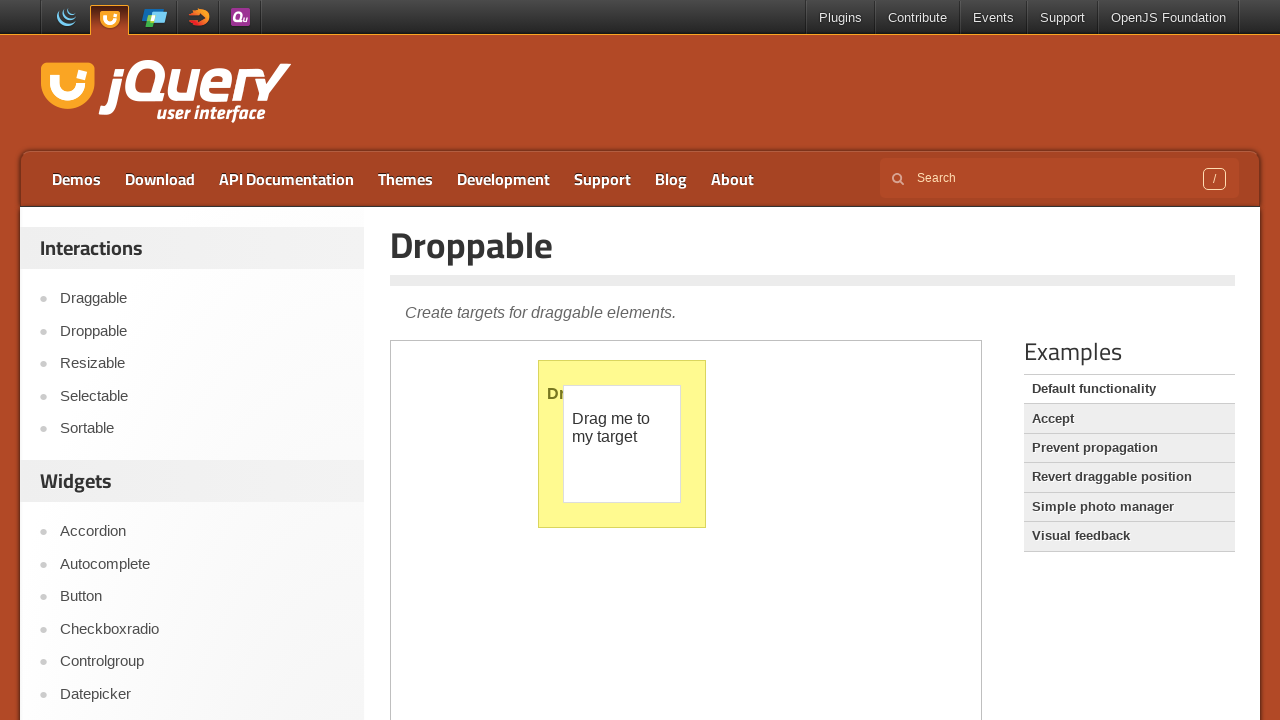

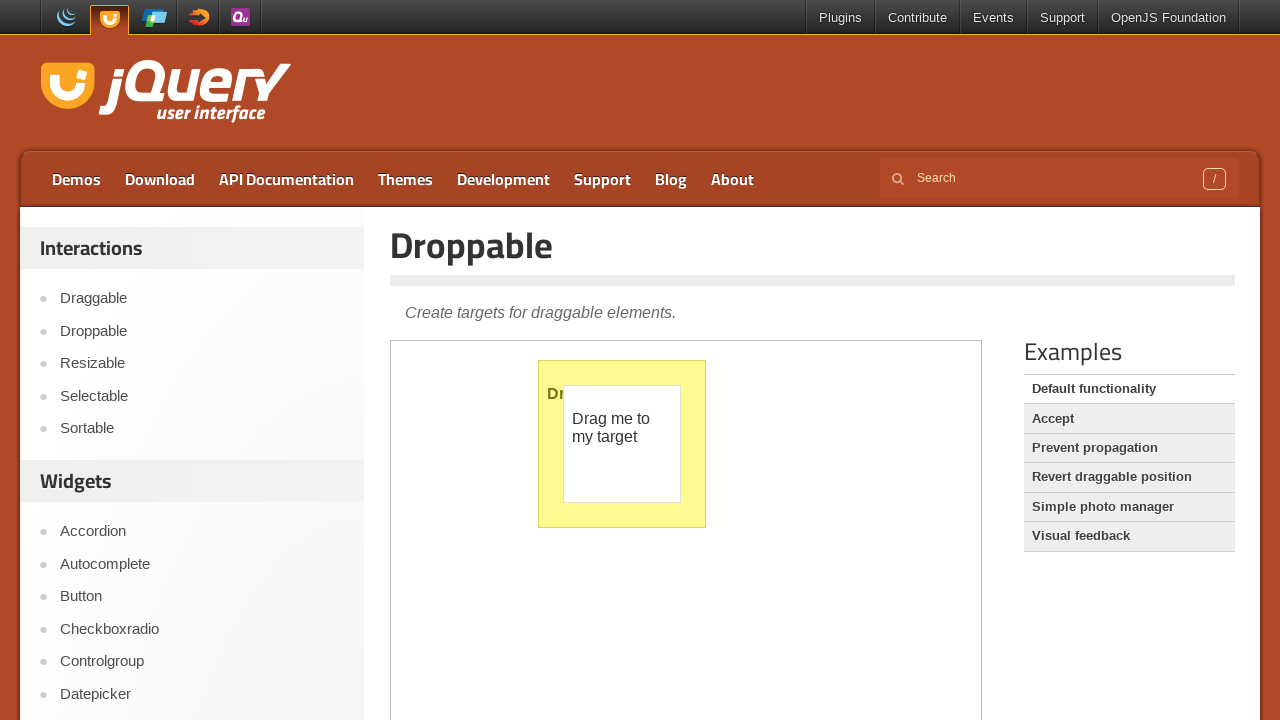